Tests a registration form by filling in first name, last name, and email fields in the first block, then submitting the form and verifying successful registration message

Starting URL: http://suninjuly.github.io/registration1.html

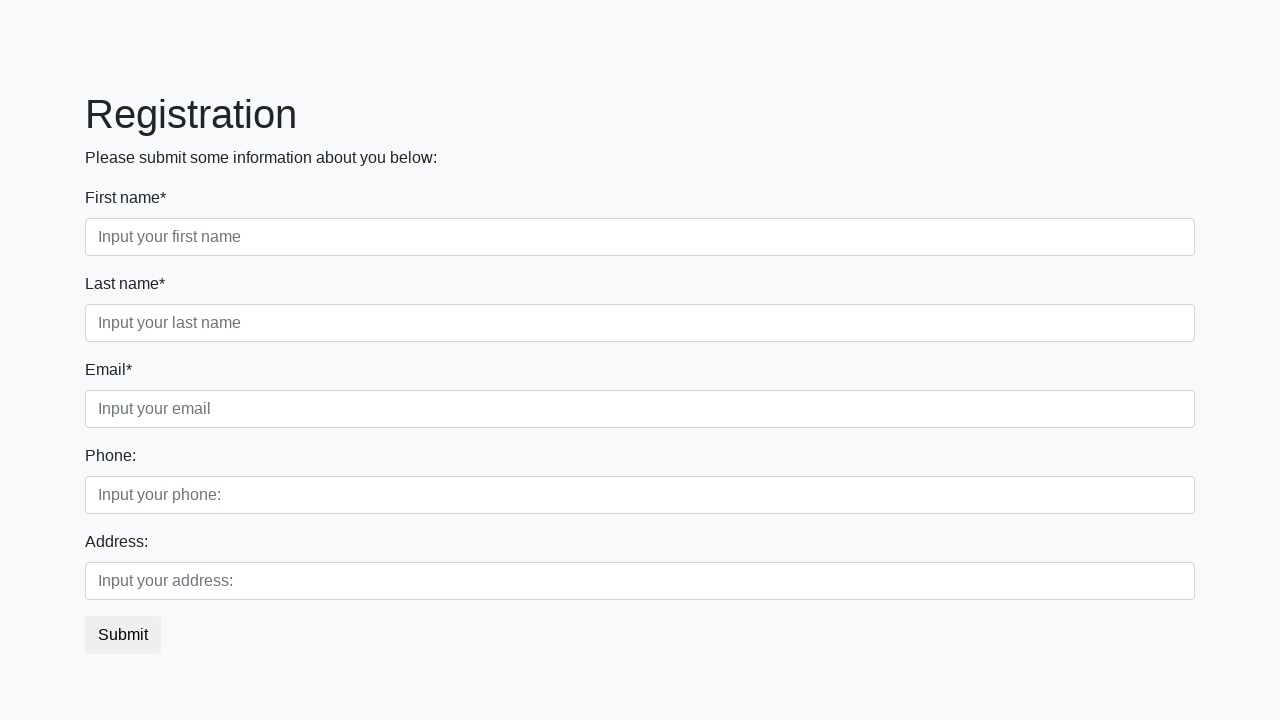

Filled first name field with 'Ivan' in first block on .first_block .form-control.first
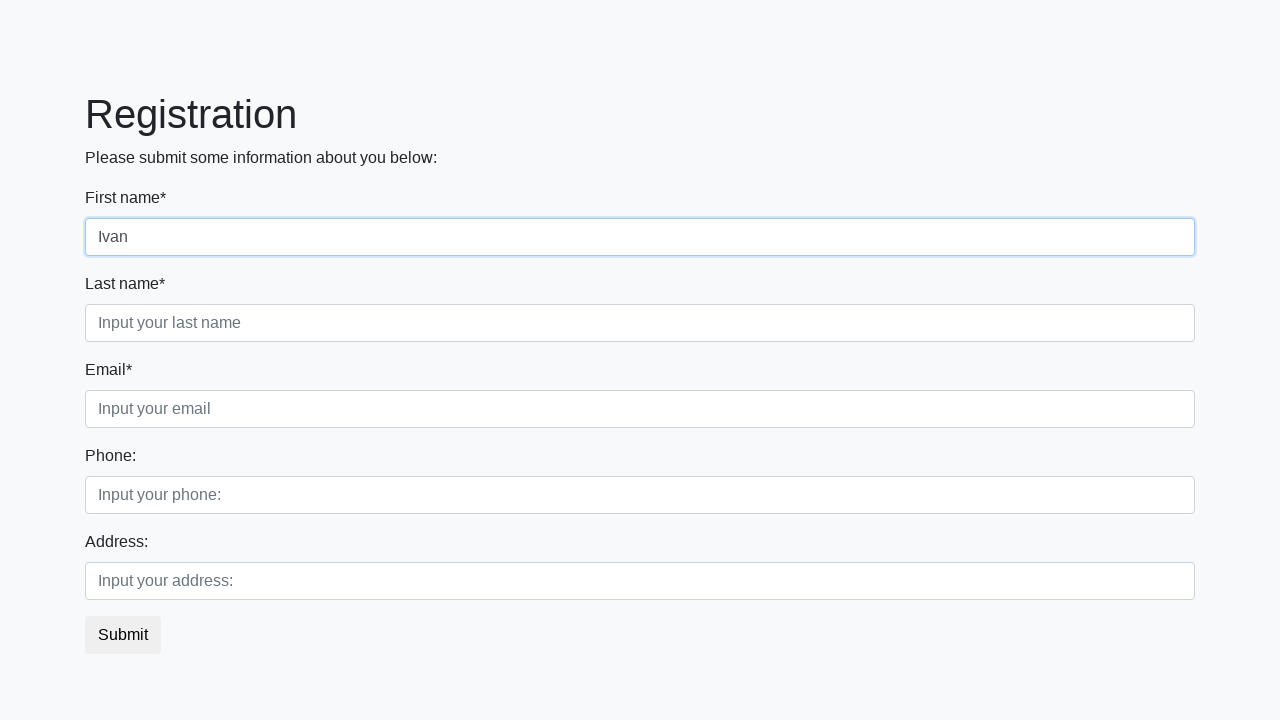

Filled last name field with 'Petrov' in first block on .first_block .form-control.second
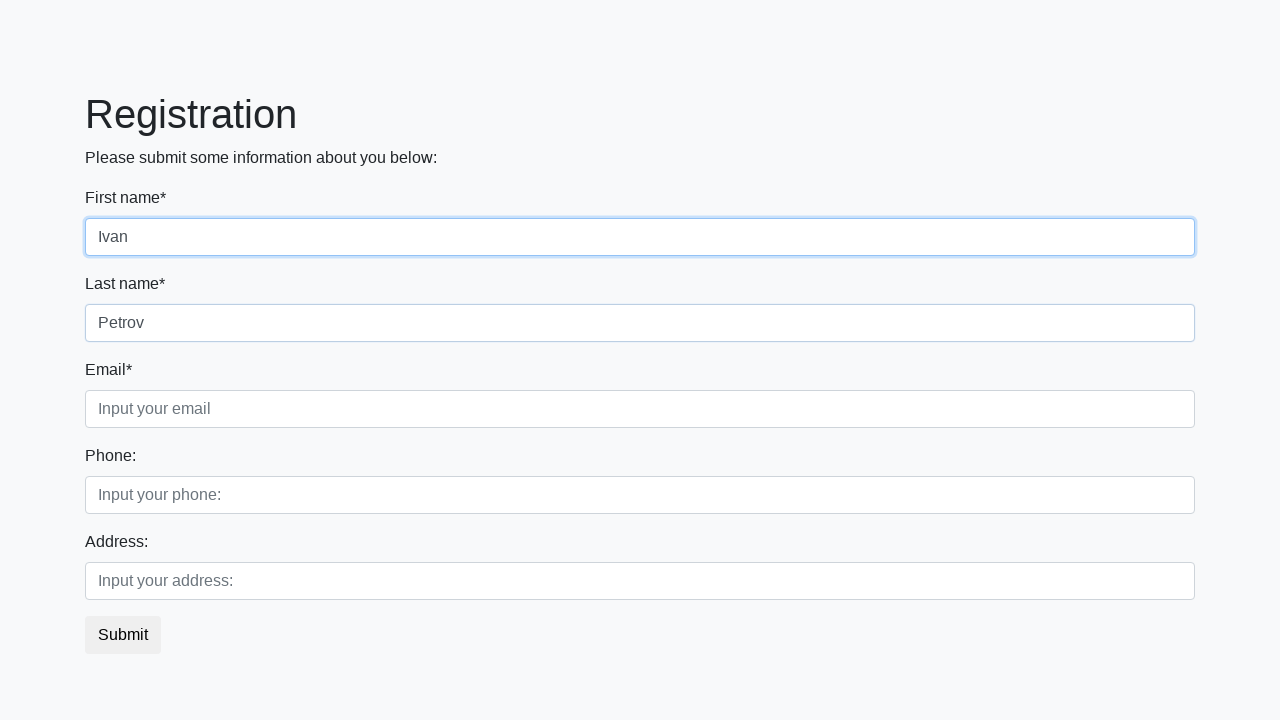

Filled email field with 'test@example.com' in first block on .first_block .form-control.third
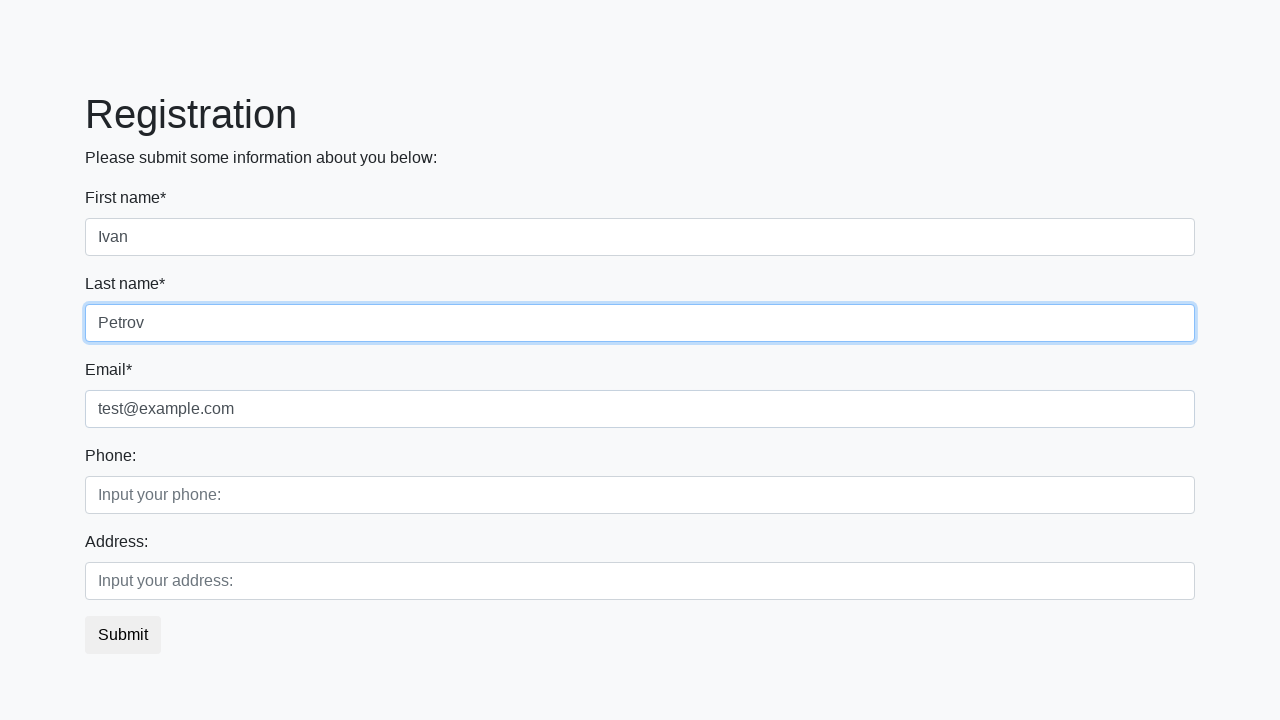

Clicked submit button to submit registration form at (123, 635) on button.btn
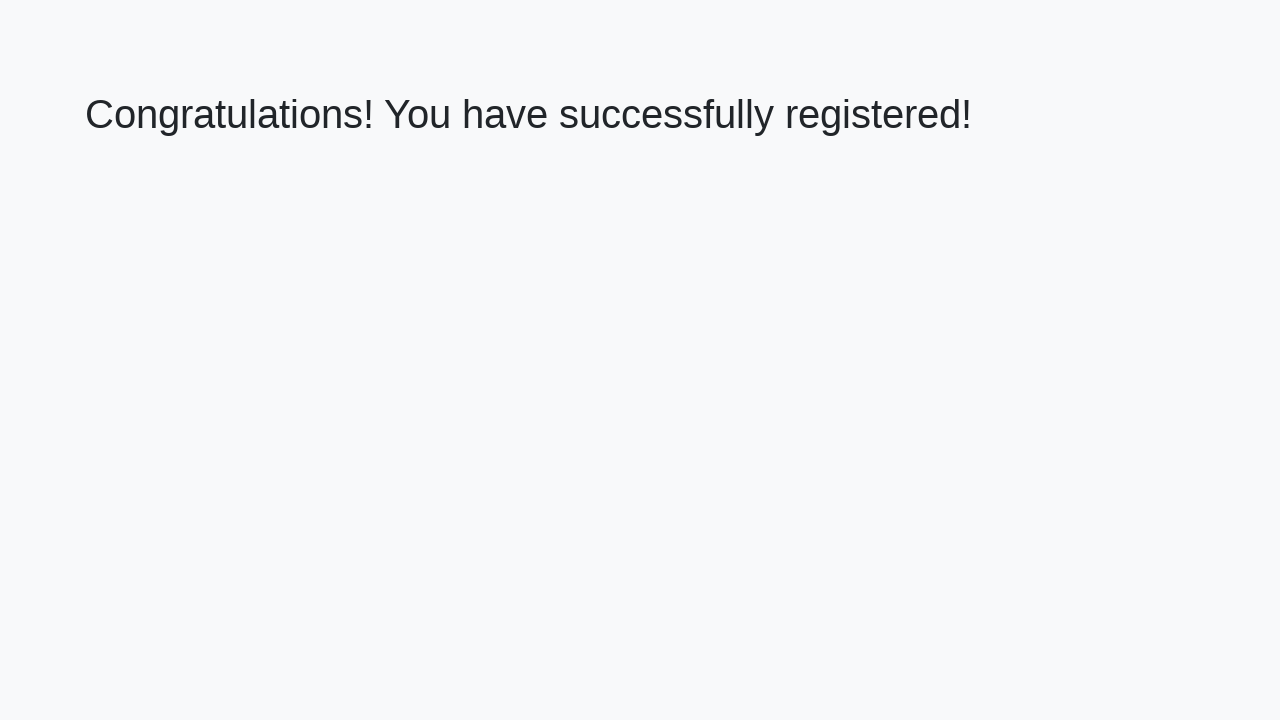

Waited for success message heading to load
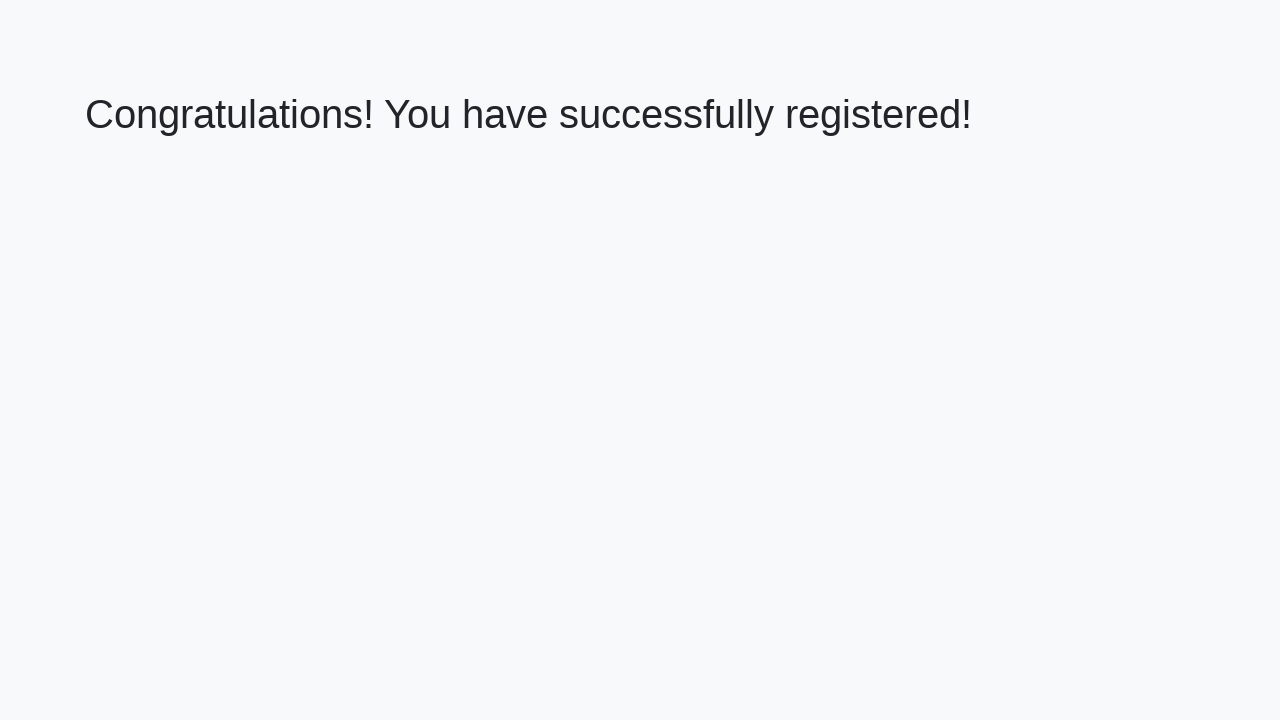

Retrieved success message text: 'Congratulations! You have successfully registered!'
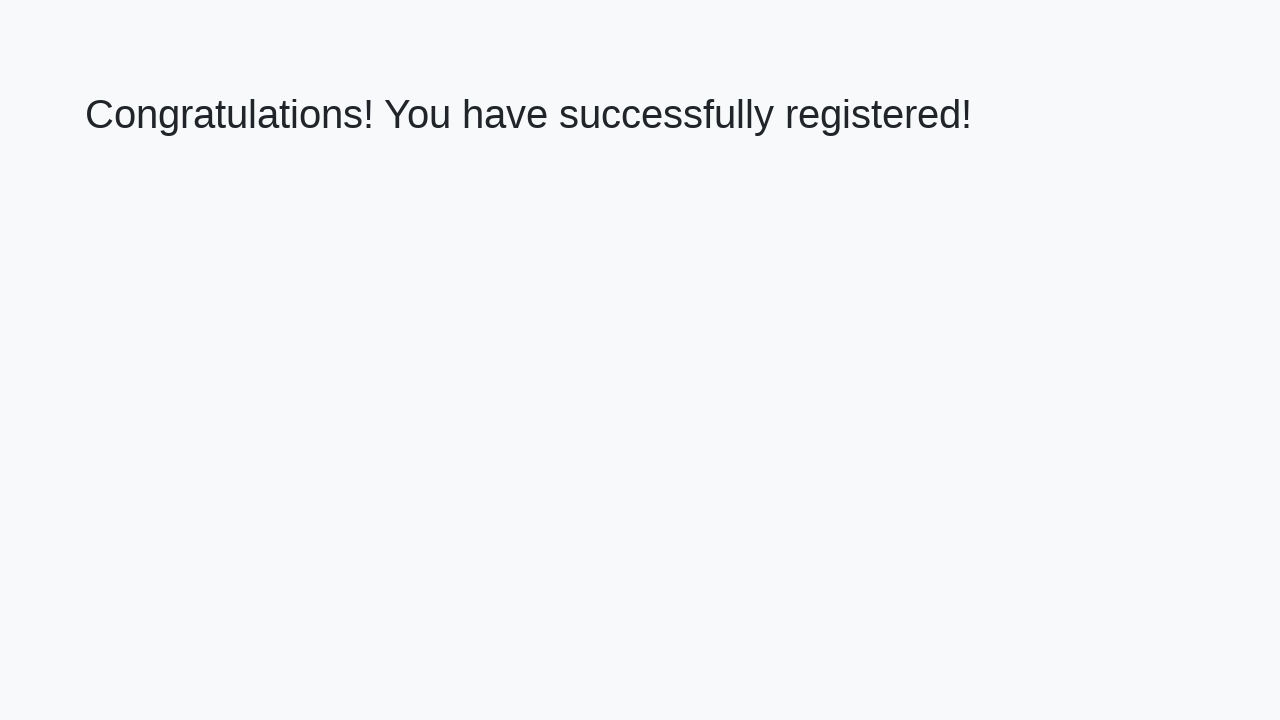

Verified registration success message matches expected text
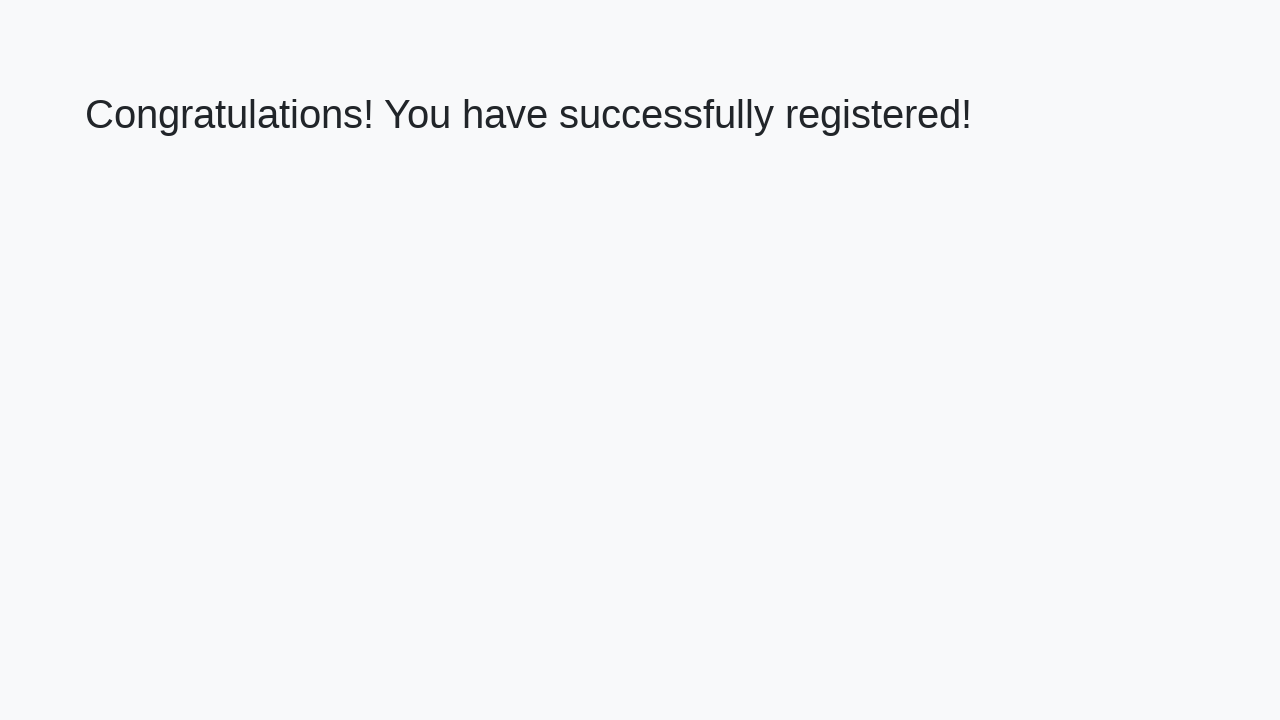

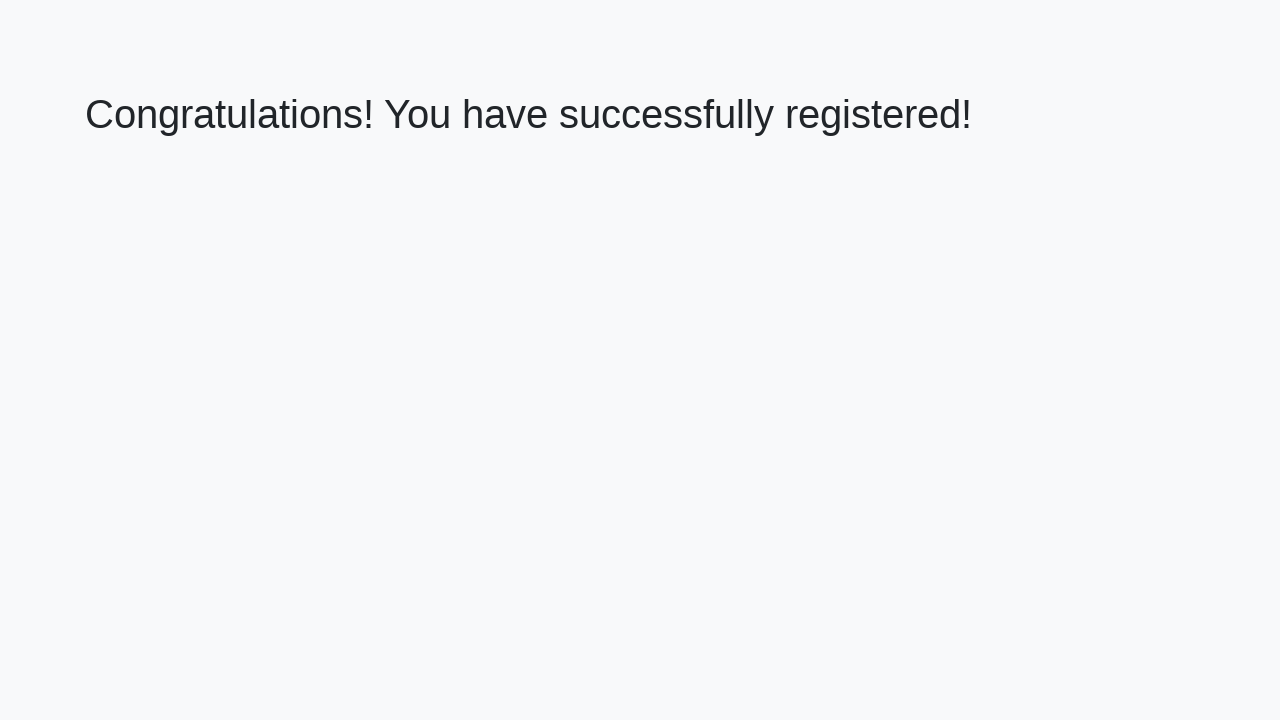